Tests lightbox functionality by clicking to open a lightbox and then closing it using the close button

Starting URL: http://omayo.blogspot.com/p/lightbox.html

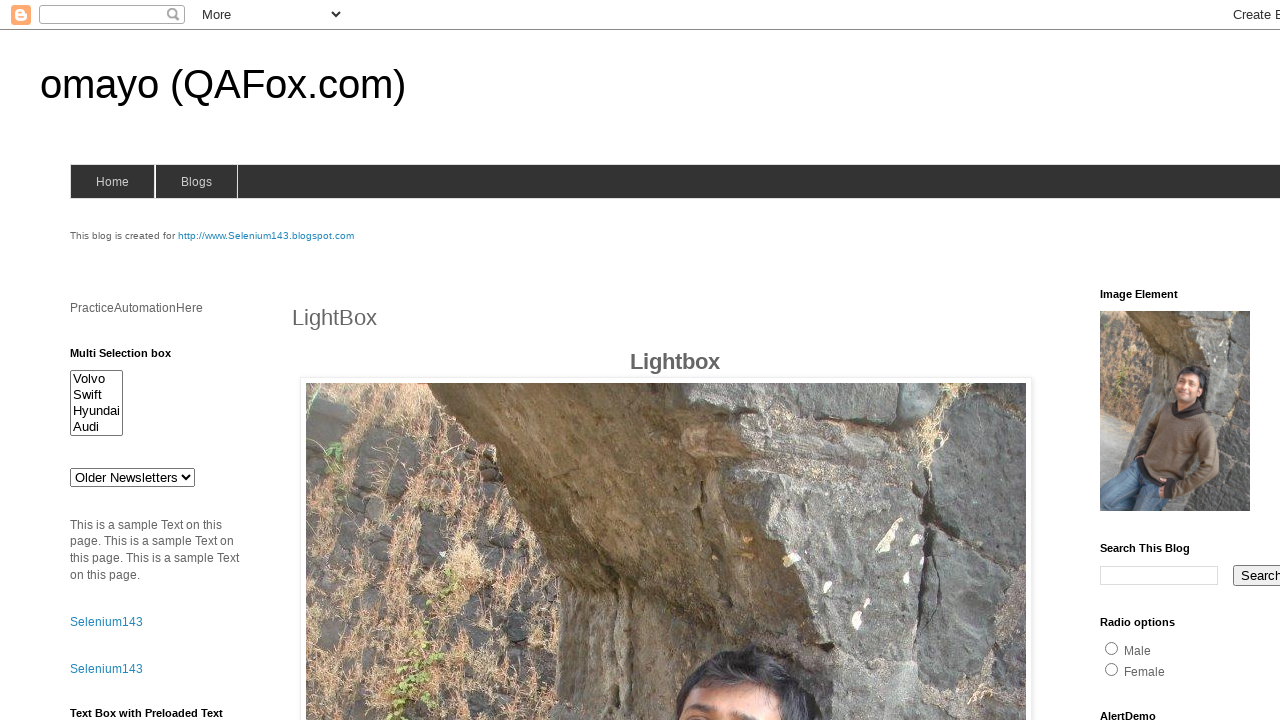

Clicked lightbox1 to open the lightbox at (666, 360) on #lightbox1
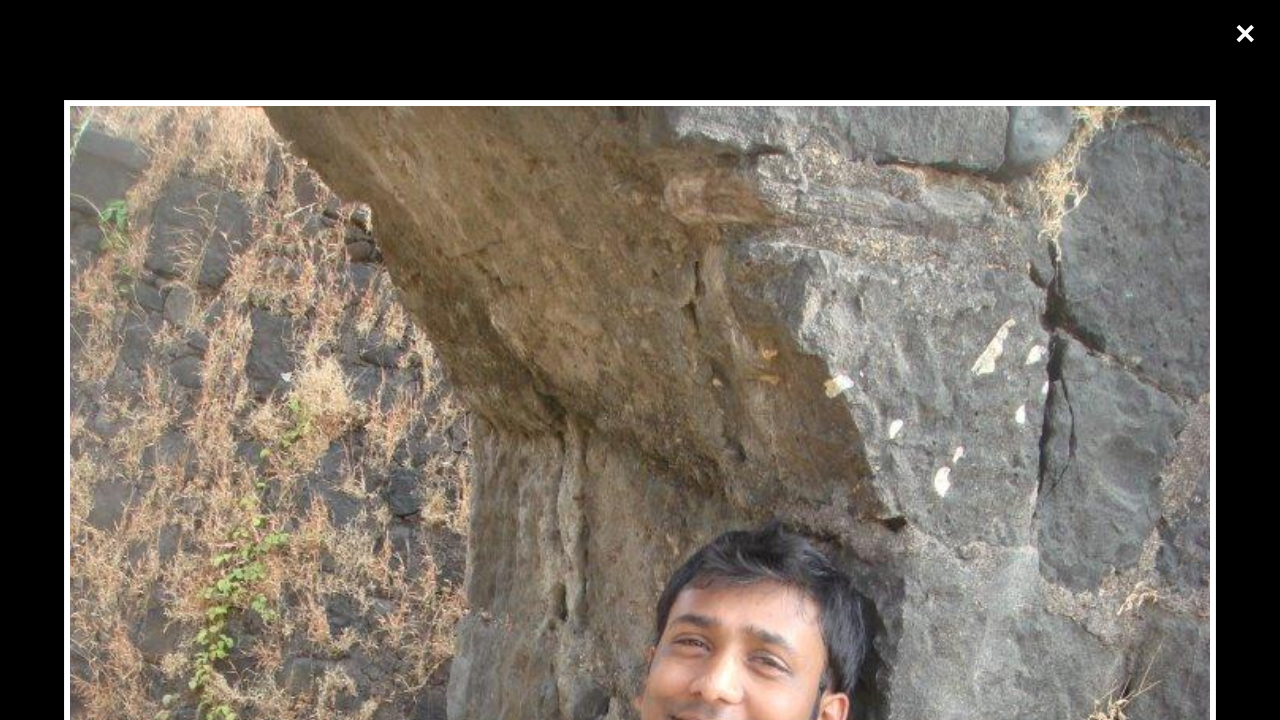

Waited 2 seconds for lightbox to appear
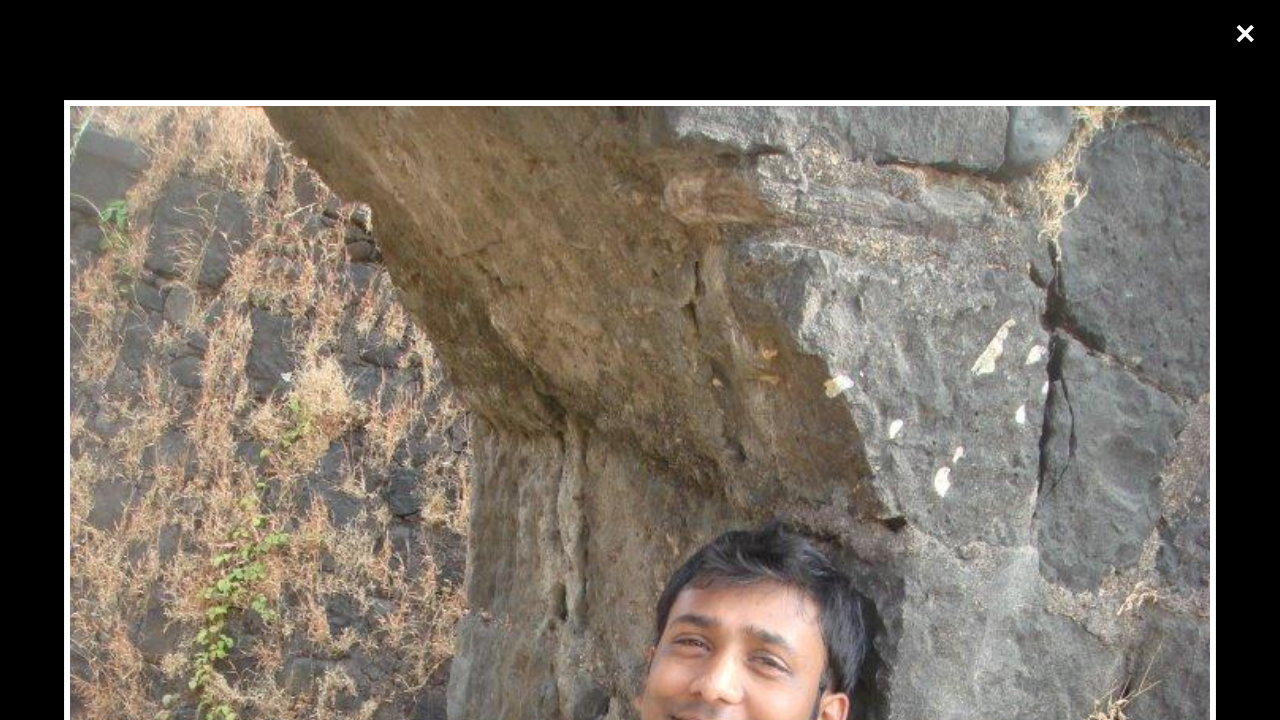

Clicked close button to close the lightbox at (1245, 34) on .close.cursor
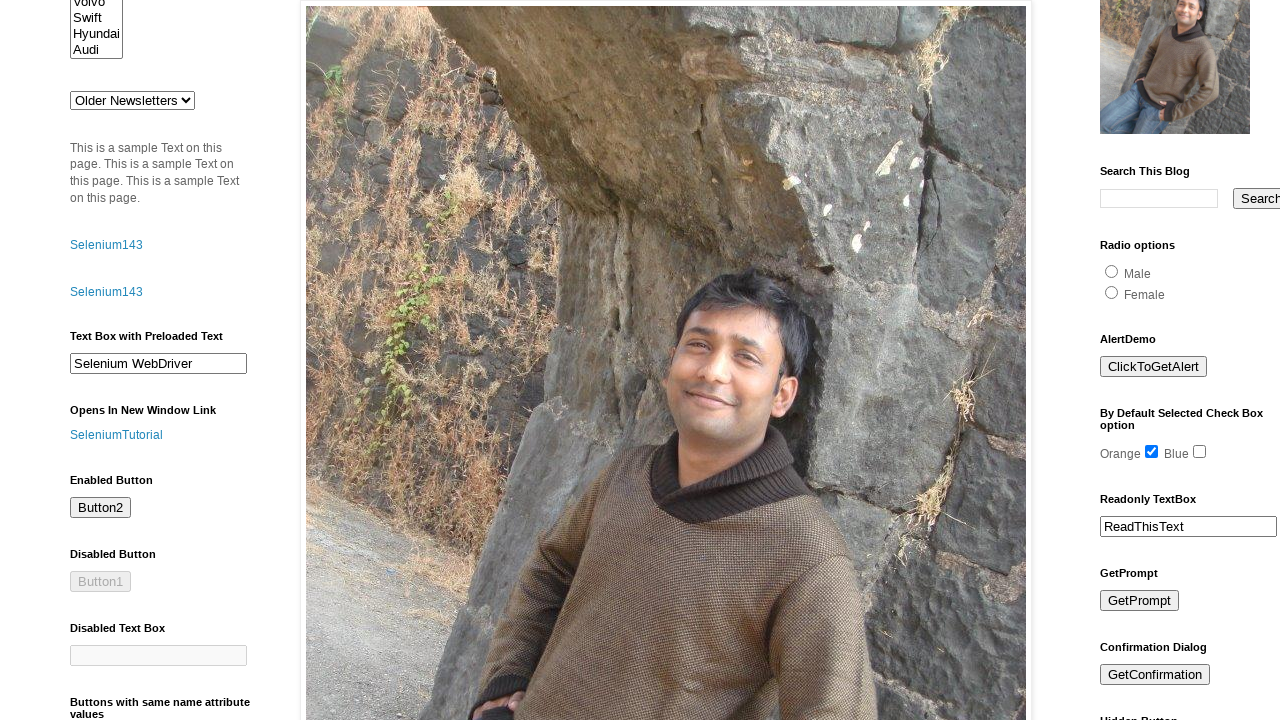

Waited 2 seconds after closing the lightbox
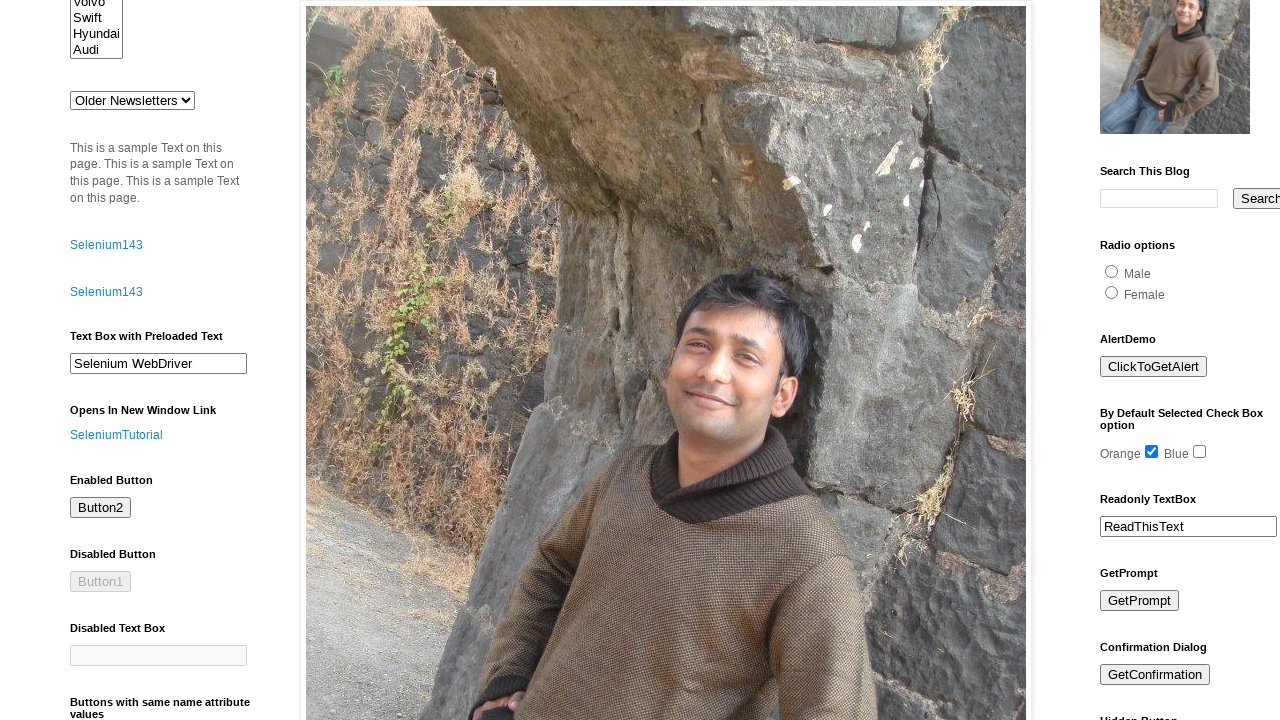

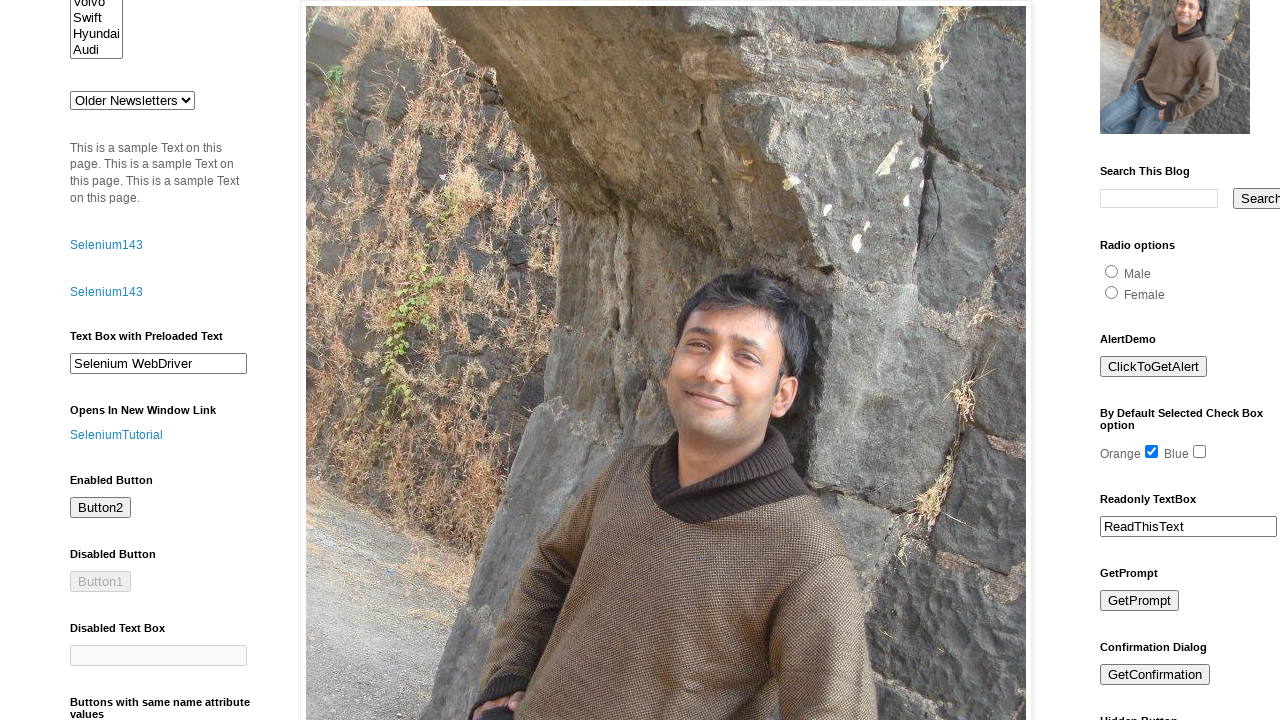